Tests Vue.js custom dropdown by selecting an option from a dropdown menu

Starting URL: https://mikerodham.github.io/vue-dropdowns/

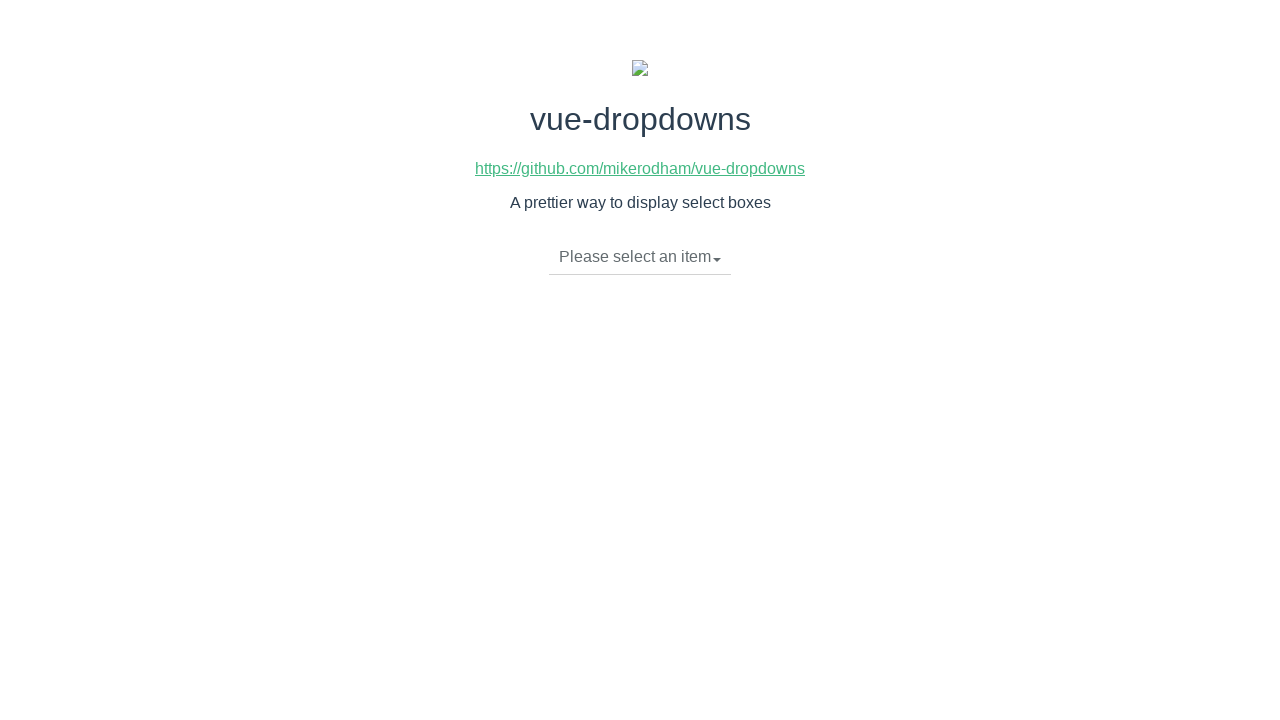

Clicked dropdown toggle to open custom dropdown menu at (640, 257) on li.dropdown-toggle
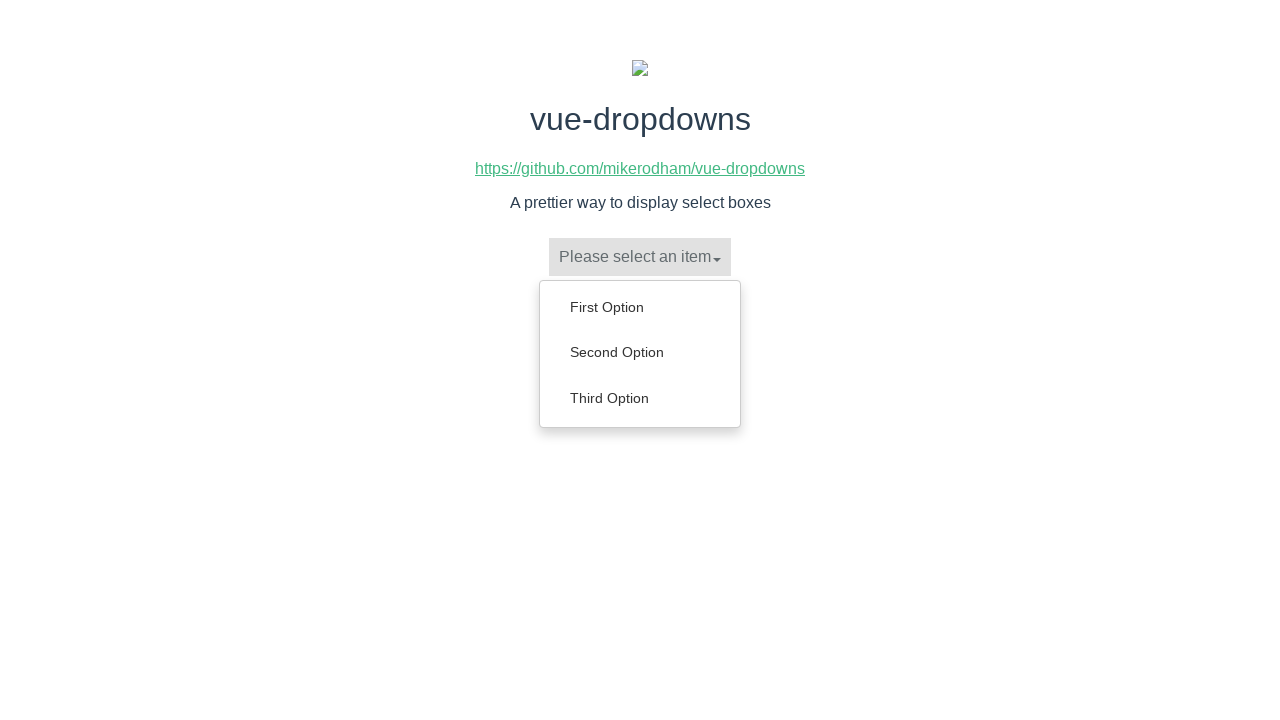

Dropdown menu appeared with options loaded
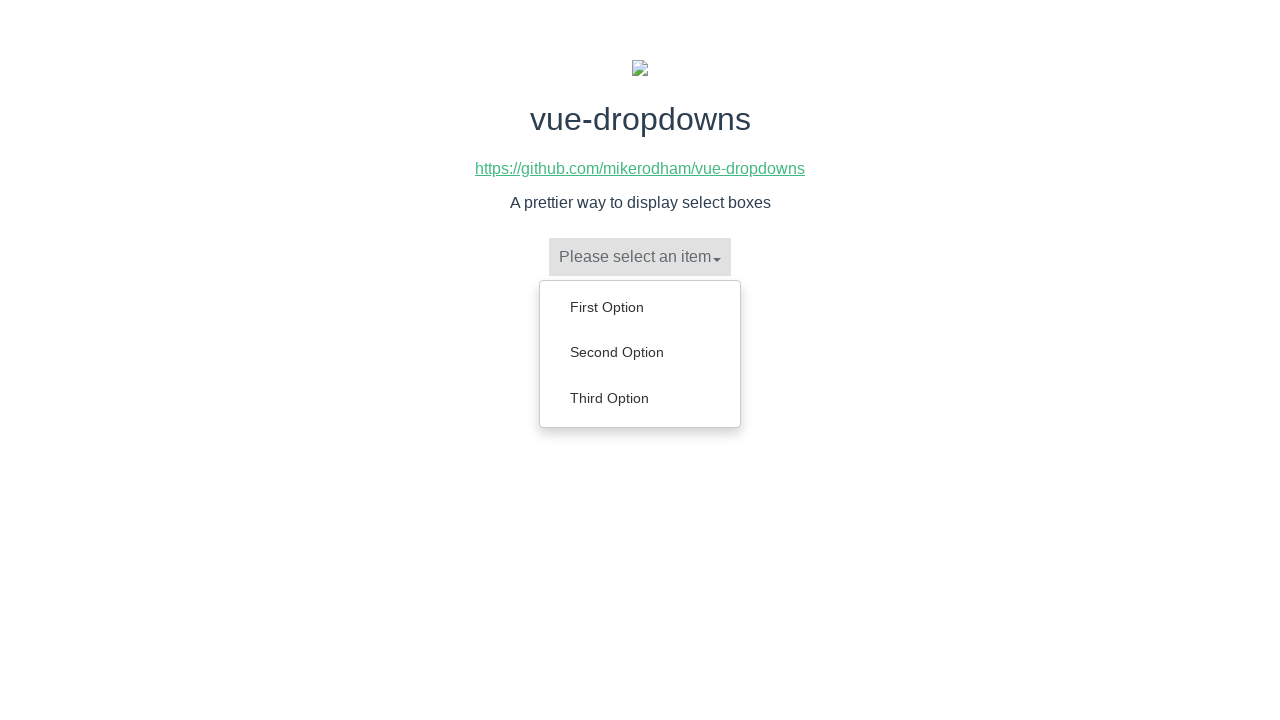

Selected 'Second Option' from dropdown menu at (640, 352) on ul.dropdown-menu li a:has-text('Second Option')
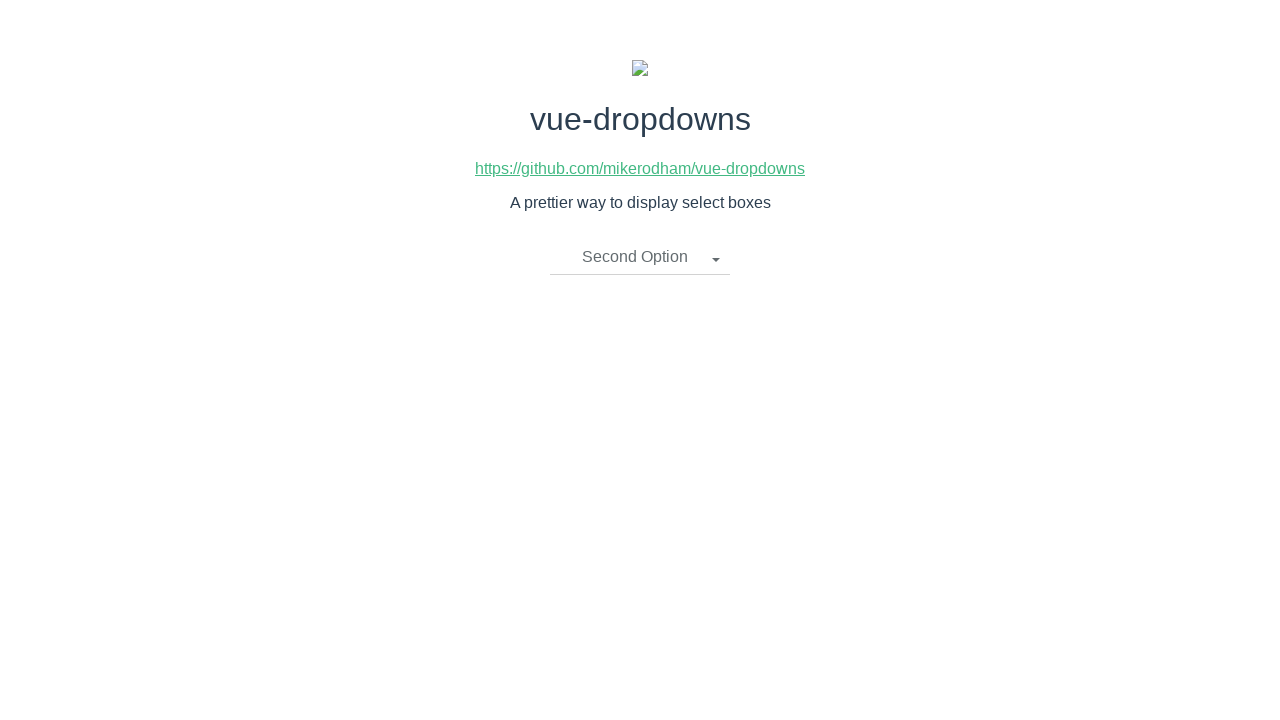

Verified that 'Second Option' is now displayed as the selected value in dropdown
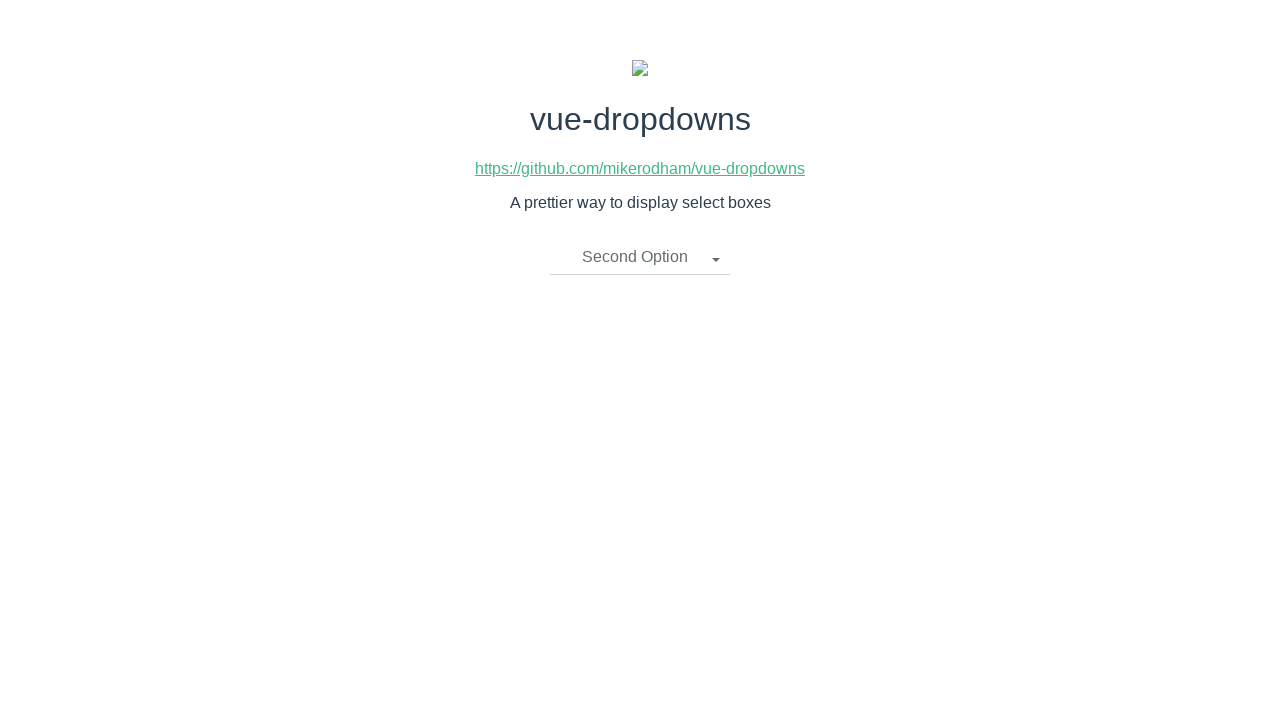

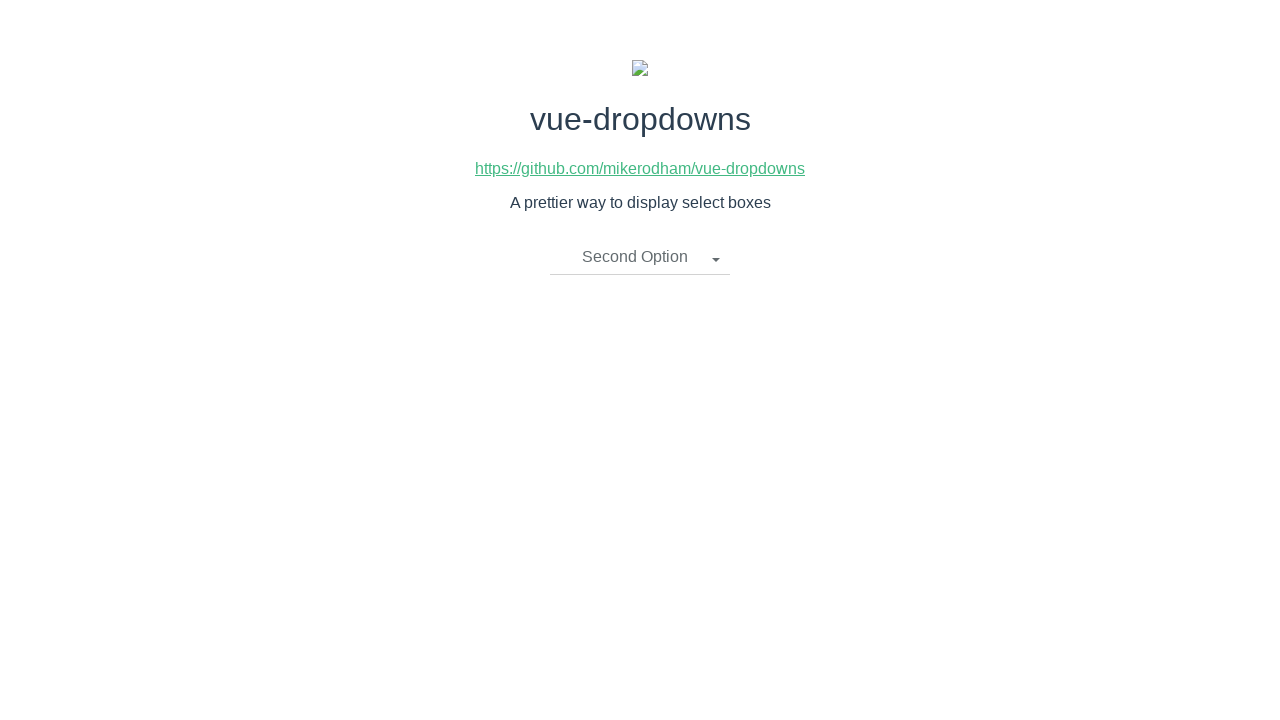